Tests scrolling functionality by scrolling to a randomly selected line element, clicking it, and verifying the selection is registered

Starting URL: https://www.selenium.dev/selenium/web/scroll.html

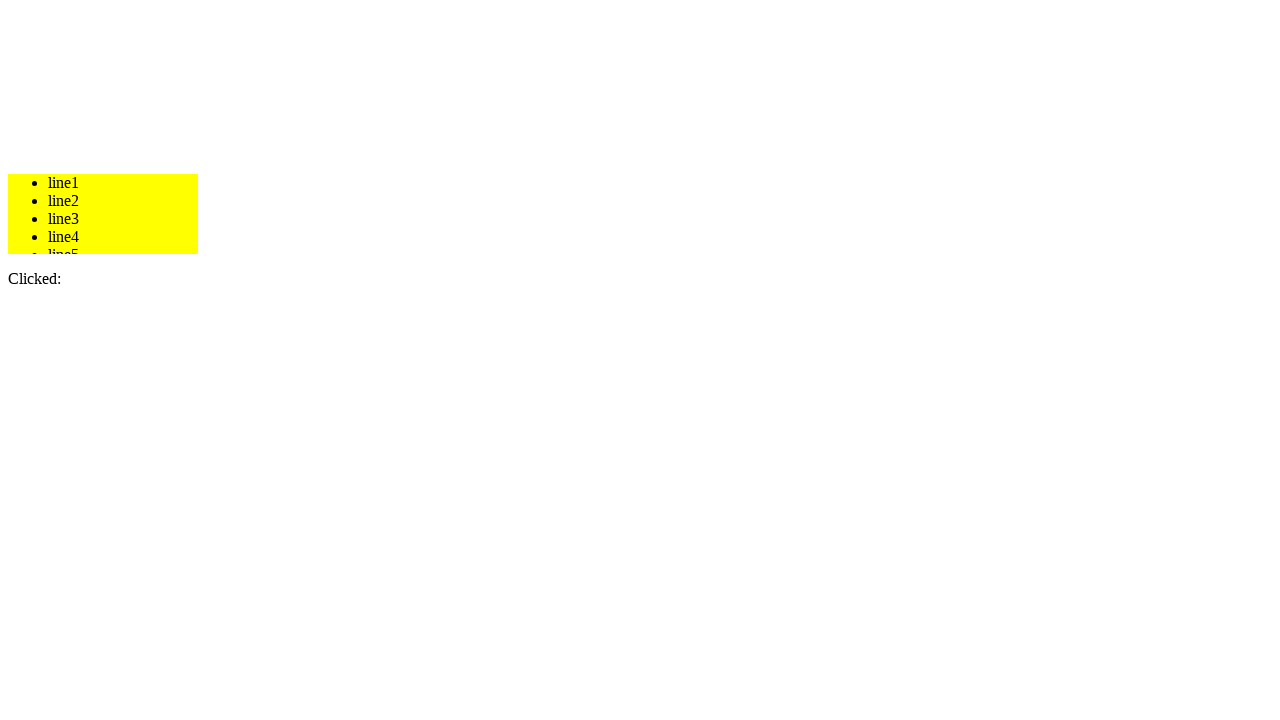

Generated random line number: line6
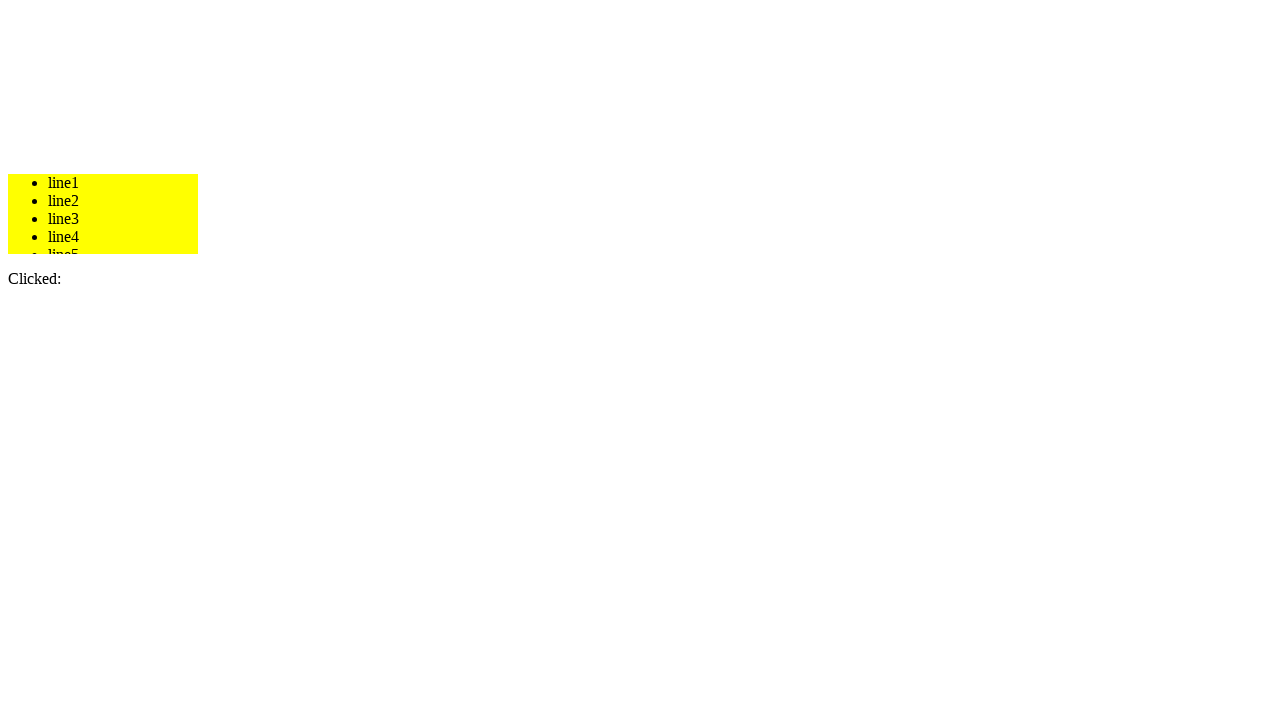

Located line element with id 'line6'
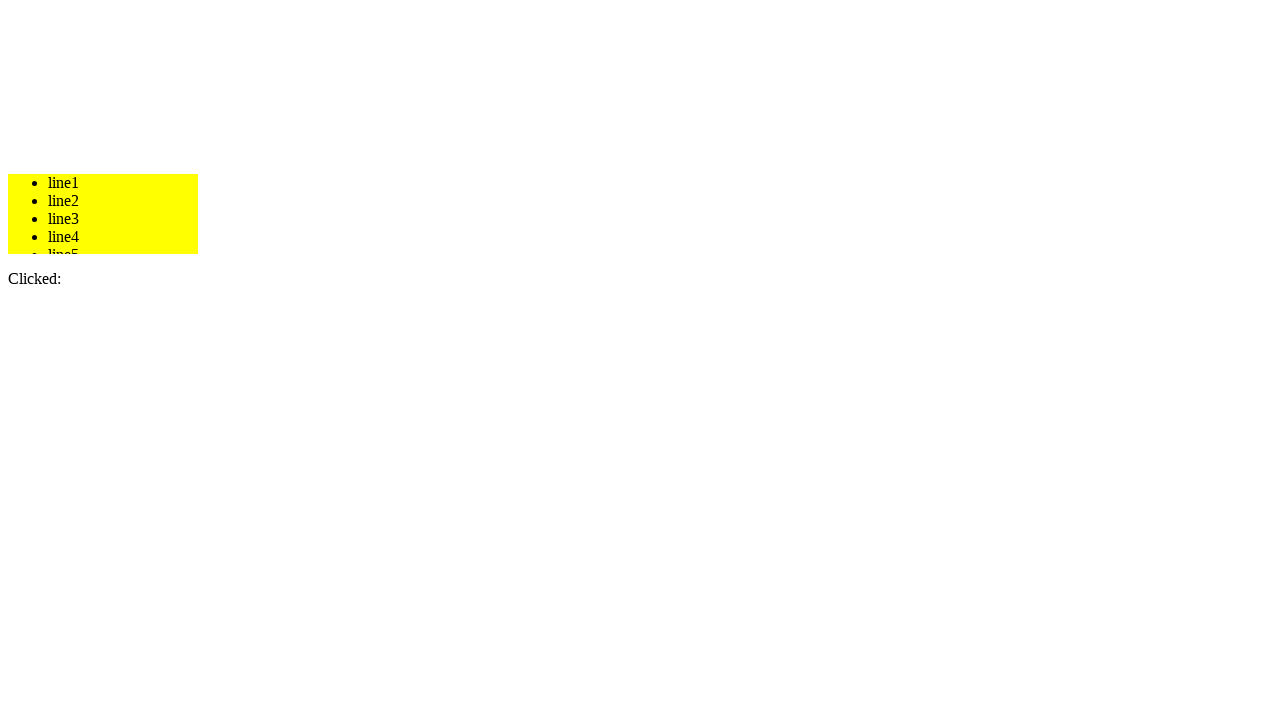

Scrolled to line element 'line6'
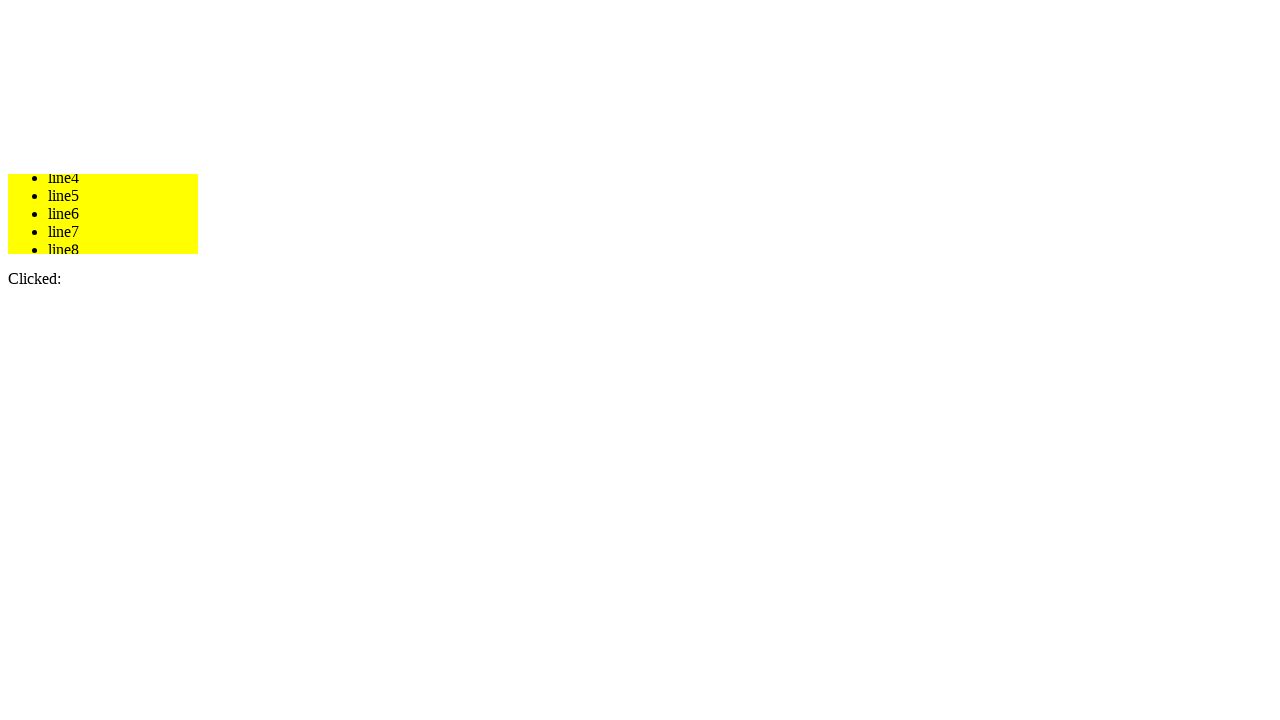

Clicked on line element 'line6' at (123, 214) on #line6
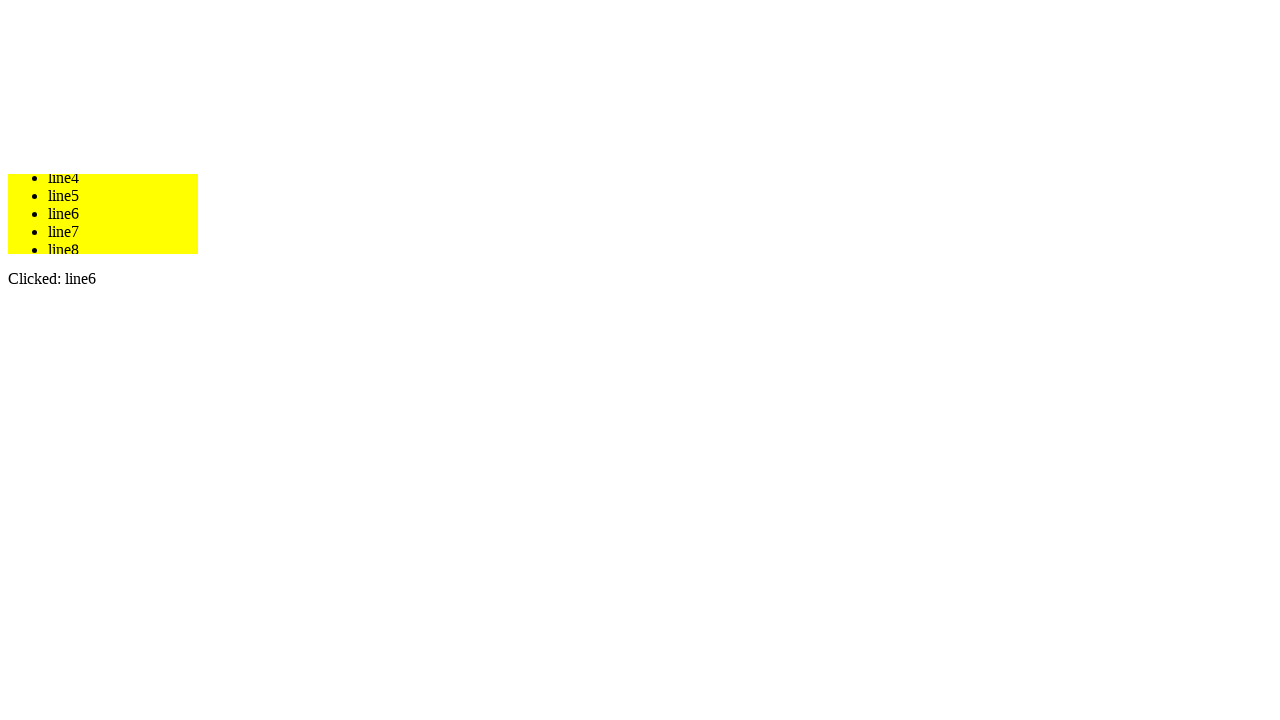

Retrieved clicked element text: 'line6'
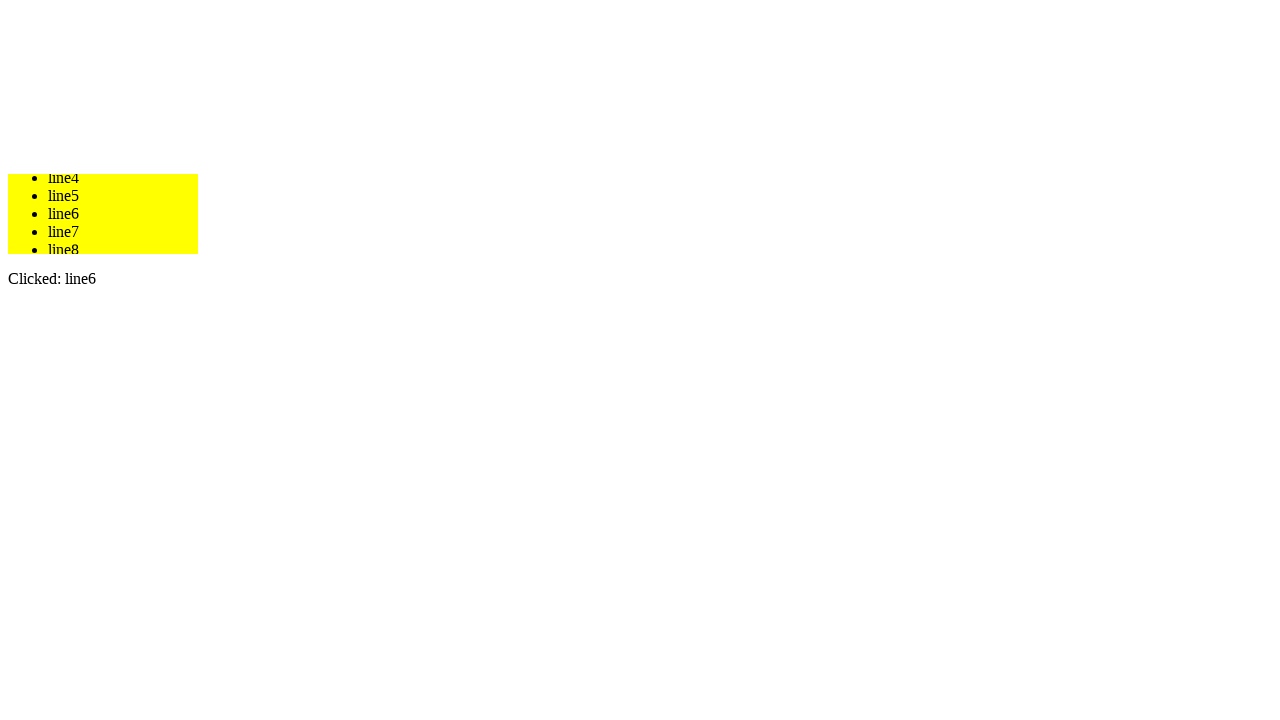

Verified that clicked line 'line6' matches expected value
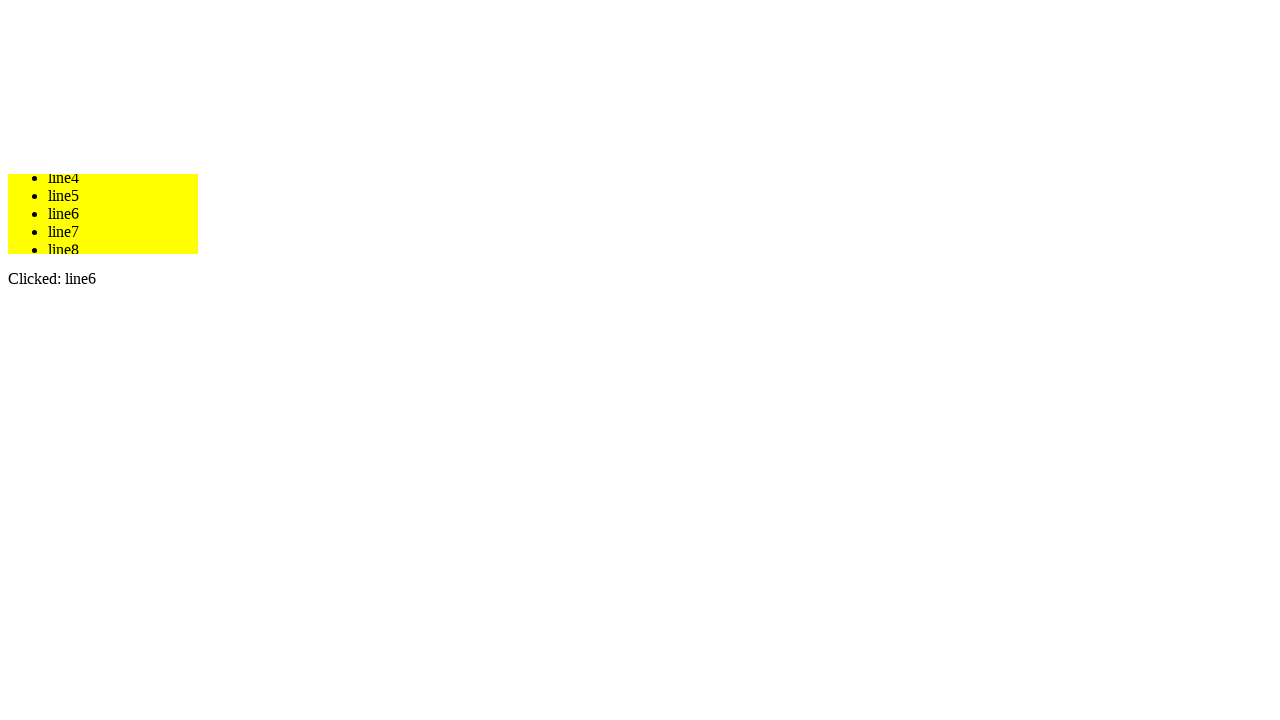

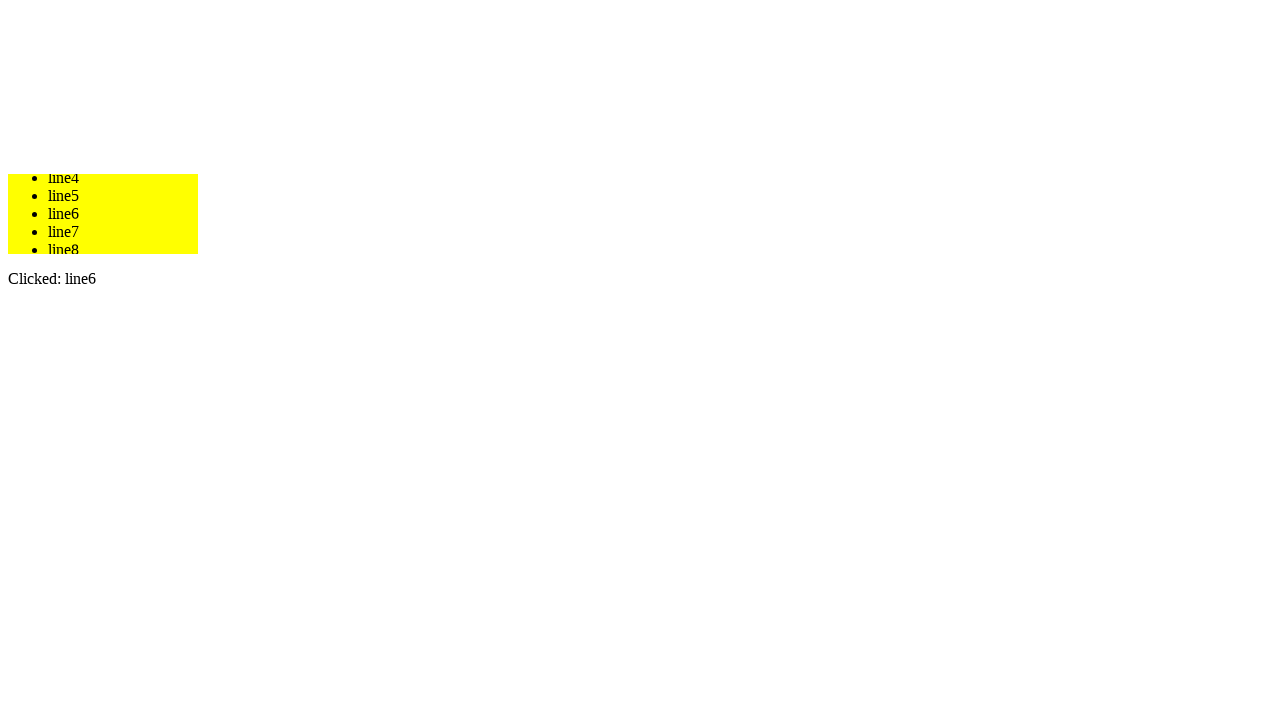